Tests dynamic control functionality by checking if a text field is enabled, clicking a button to enable it, and verifying the state change

Starting URL: https://v1.training-support.net/selenium/dynamic-controls

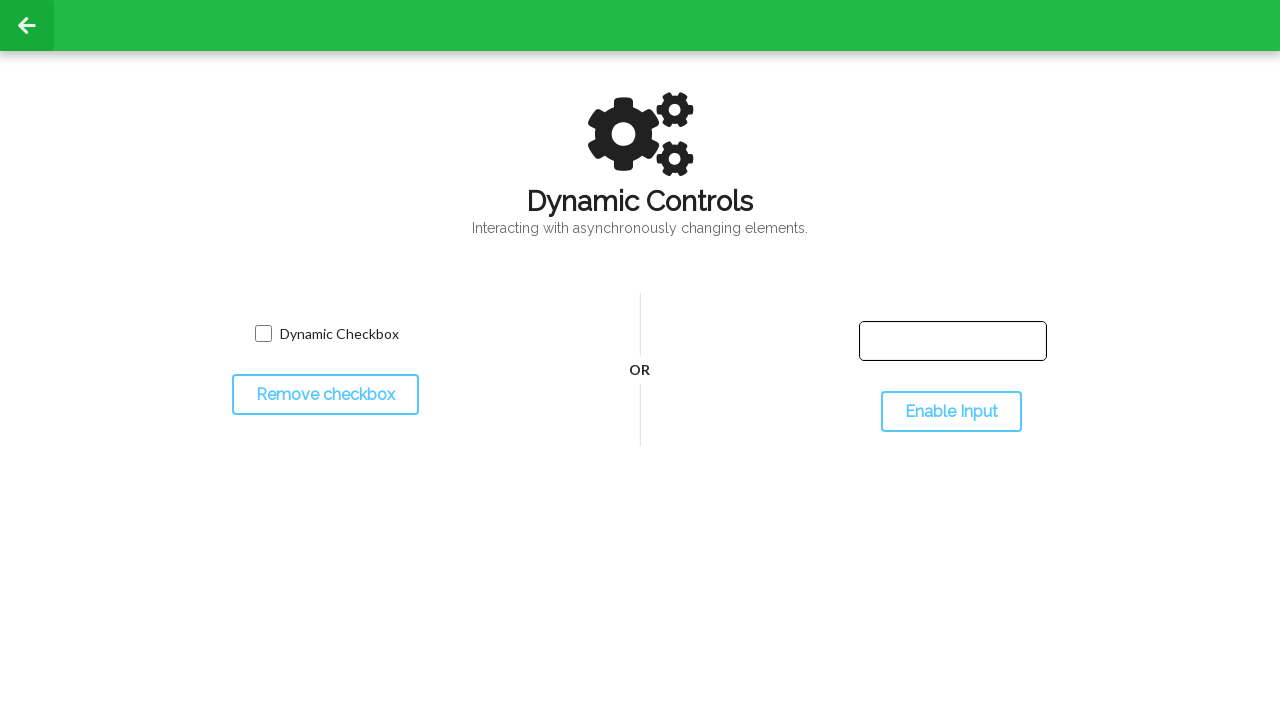

Located the text field element with id 'input-text'
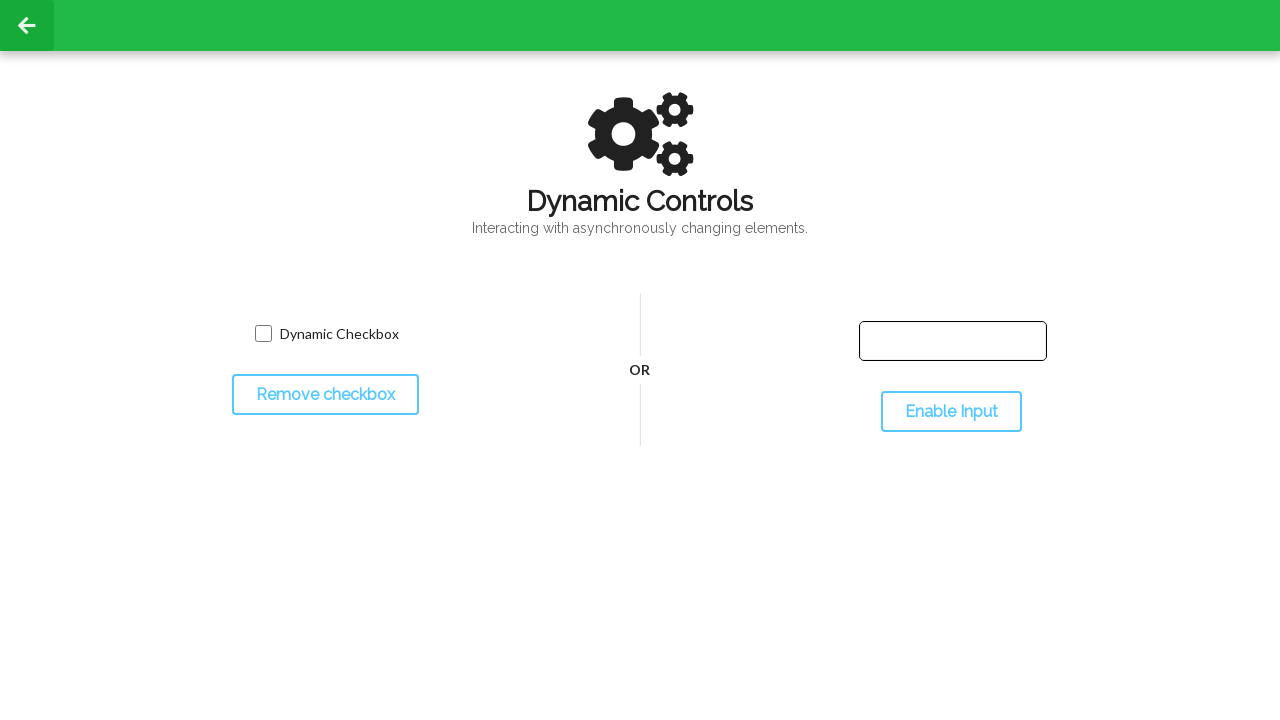

Checked initial state of text field - verified if enabled
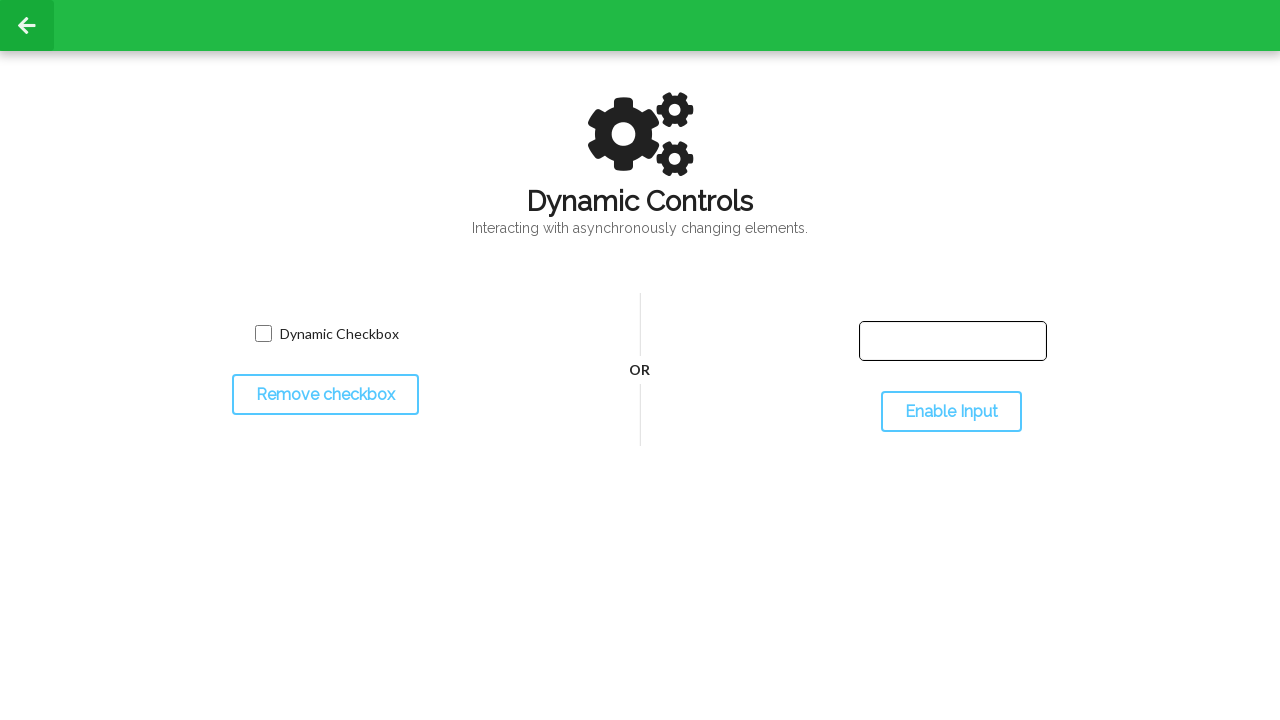

Clicked the 'Enable Input' button to enable the text field at (951, 412) on #toggleInput
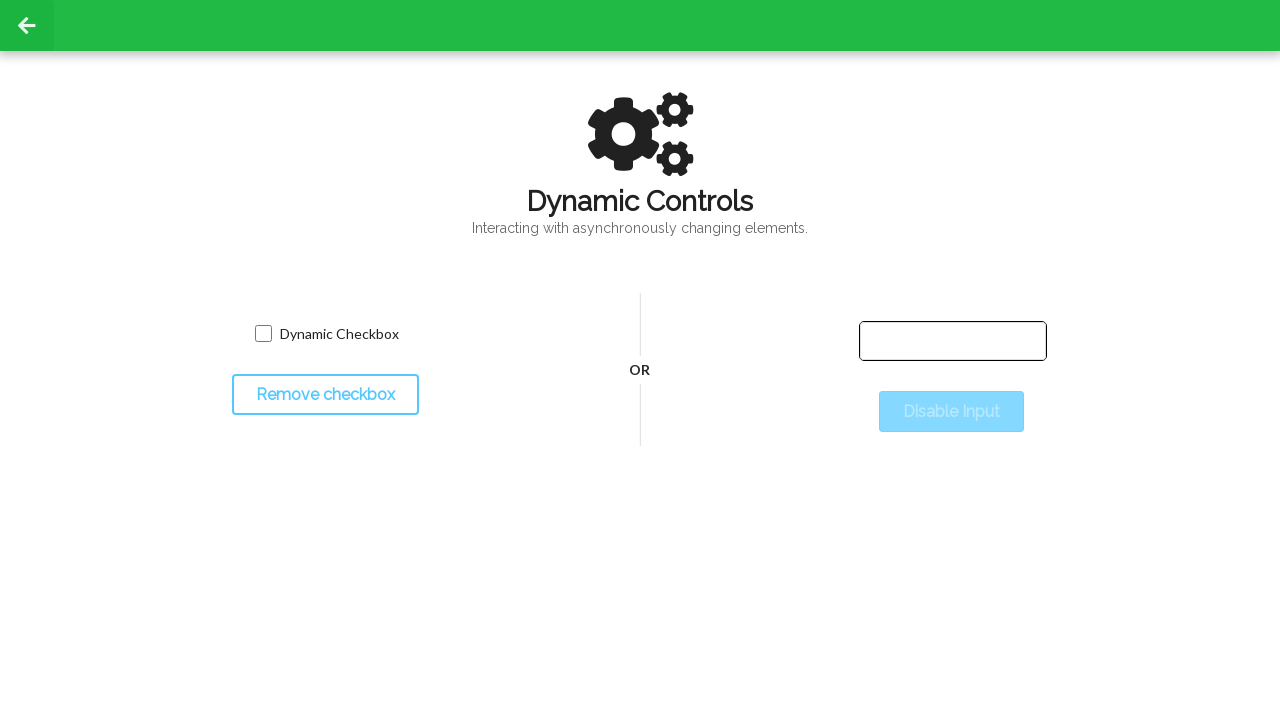

Waited 500ms for the text field state to change
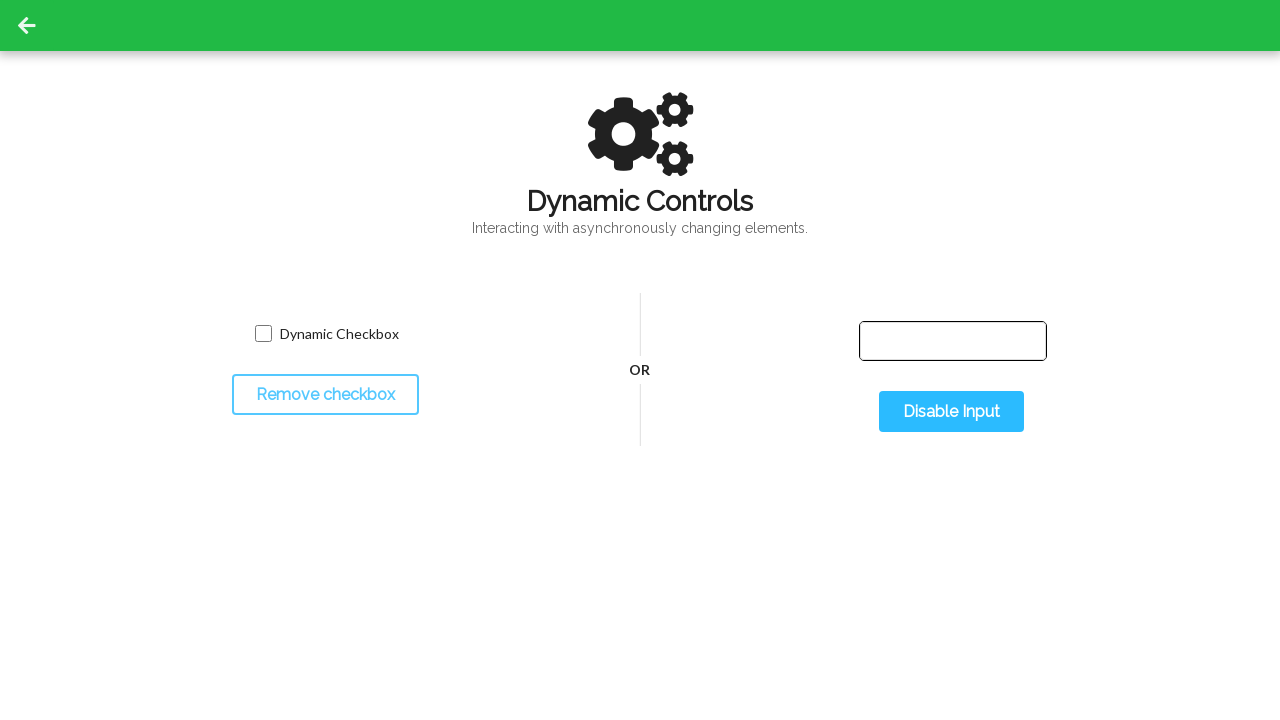

Checked final state of text field after button click - verified if now enabled
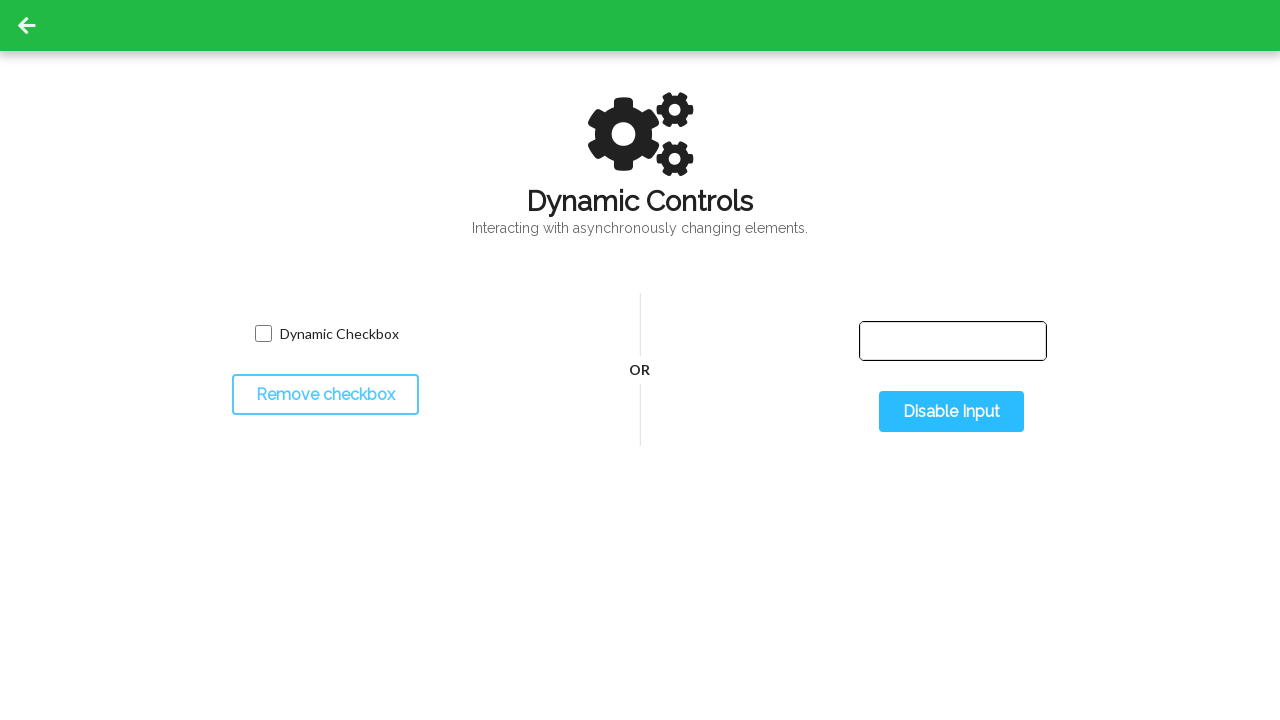

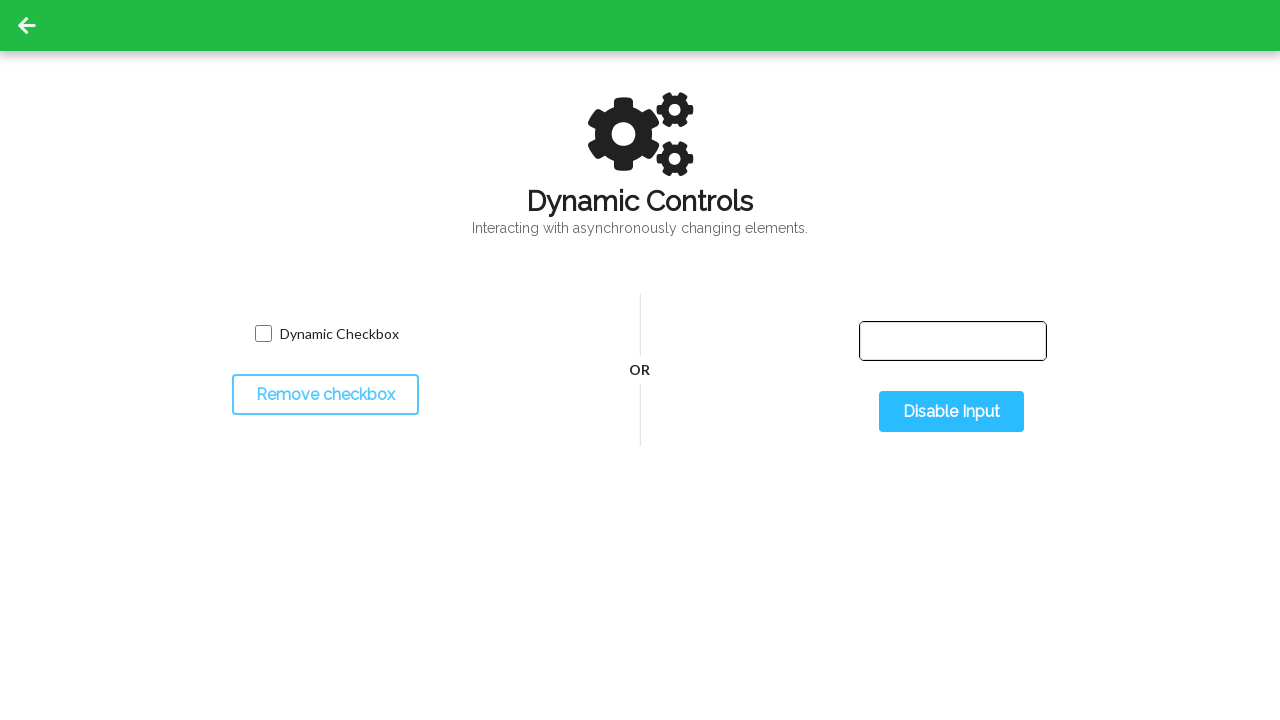